Tests JavaScript alert handling by clicking buttons to trigger different alert types (simple alert, confirm dialog, and prompt) and interacting with them using accept, dismiss, and text input.

Starting URL: http://the-internet.herokuapp.com/javascript_alerts

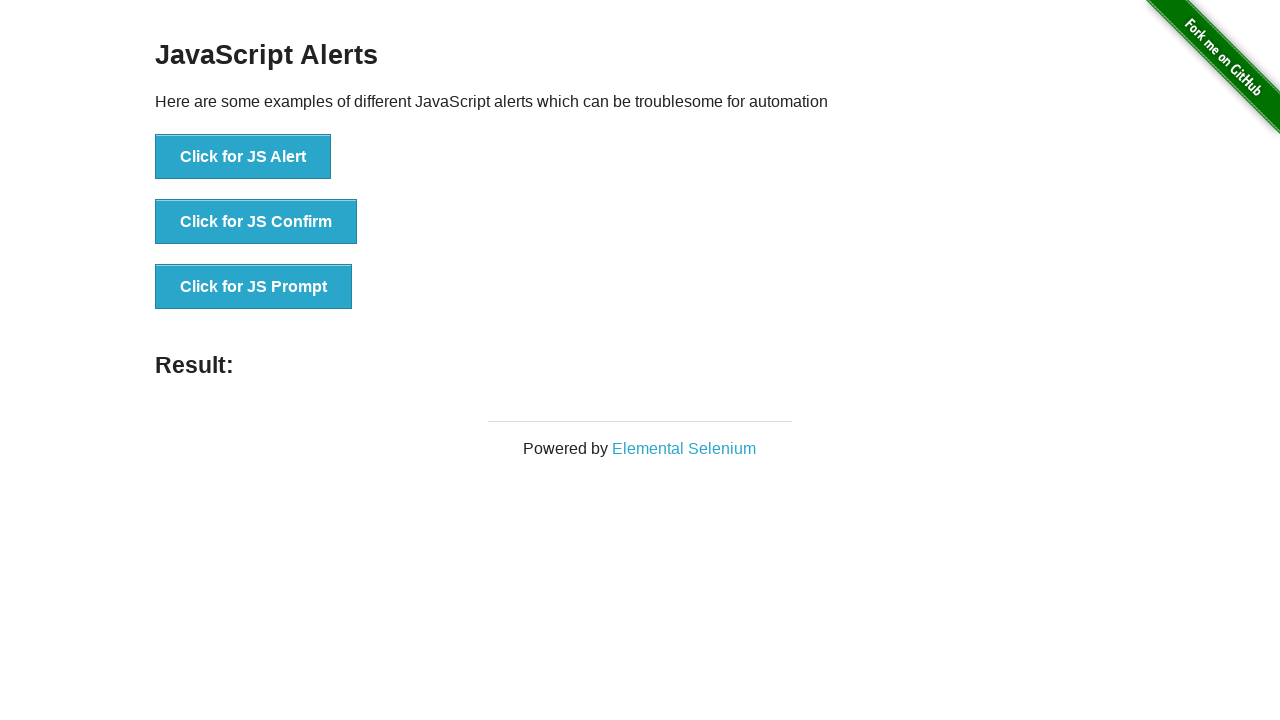

Clicked 'Click for JS Alert' button at (243, 157) on xpath=//button[text()='Click for JS Alert']
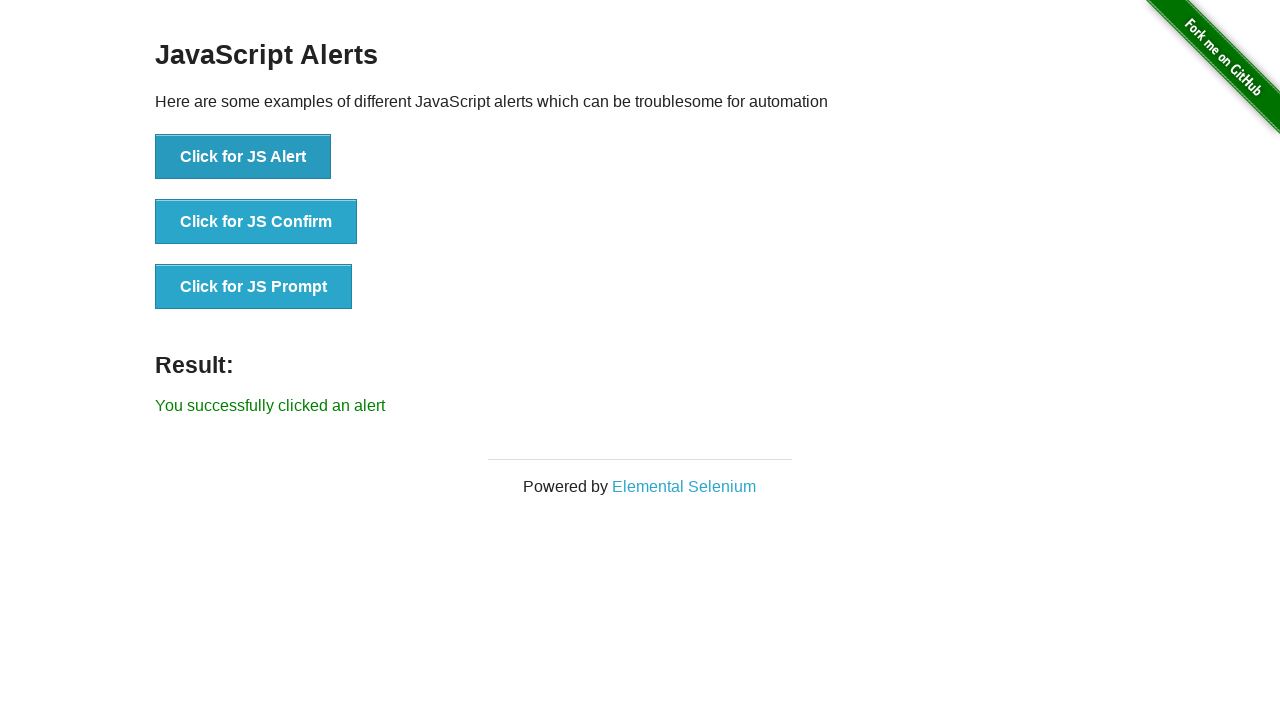

Set up dialog handler to accept the alert
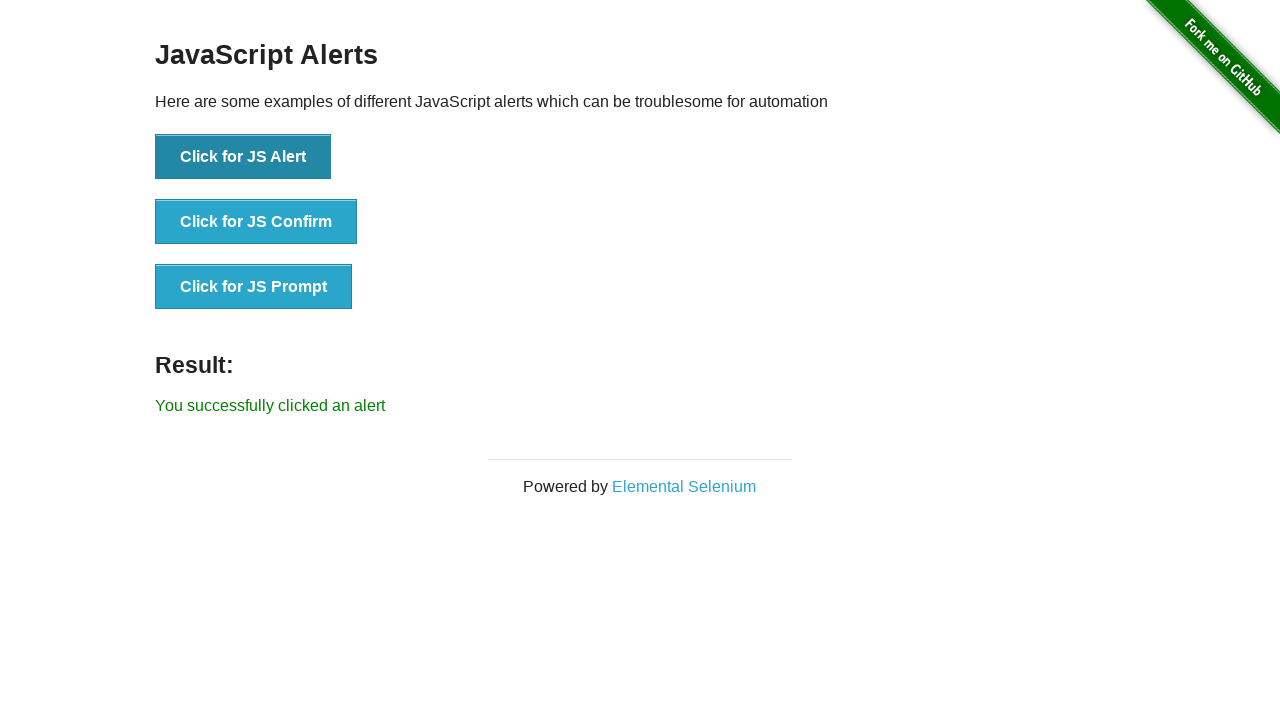

Waited for result element to appear after accepting alert
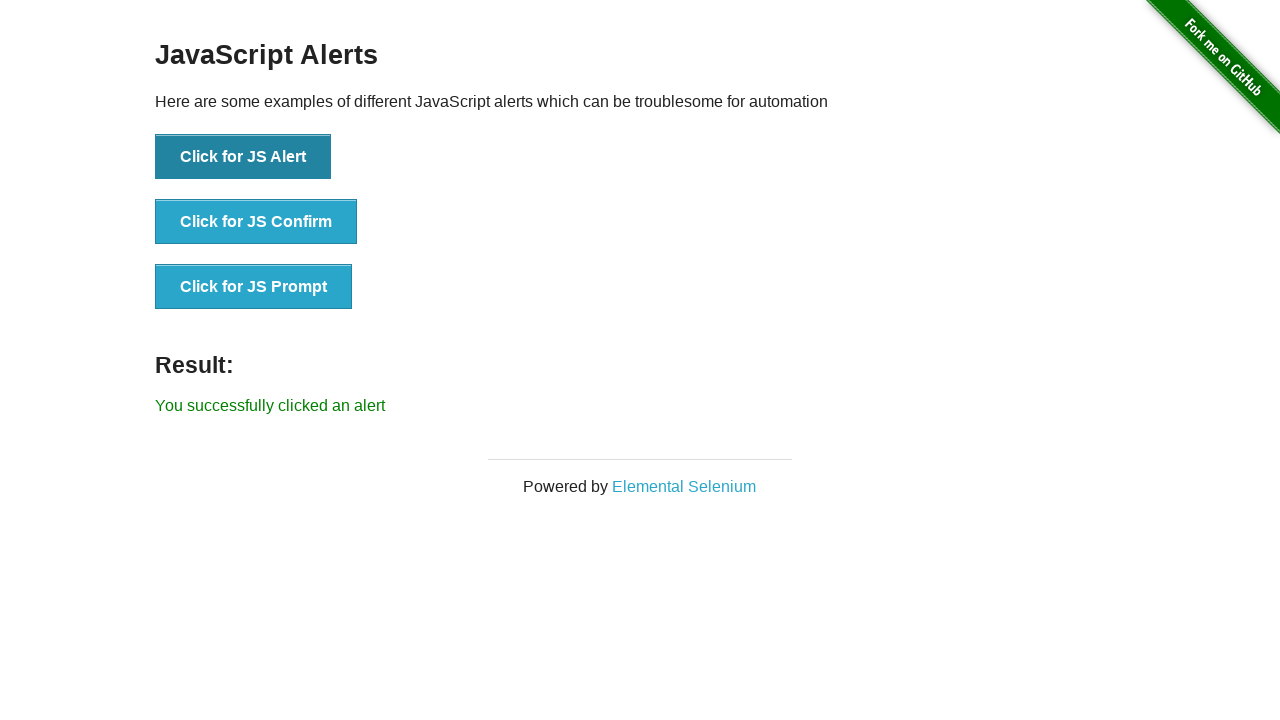

Retrieved result text content
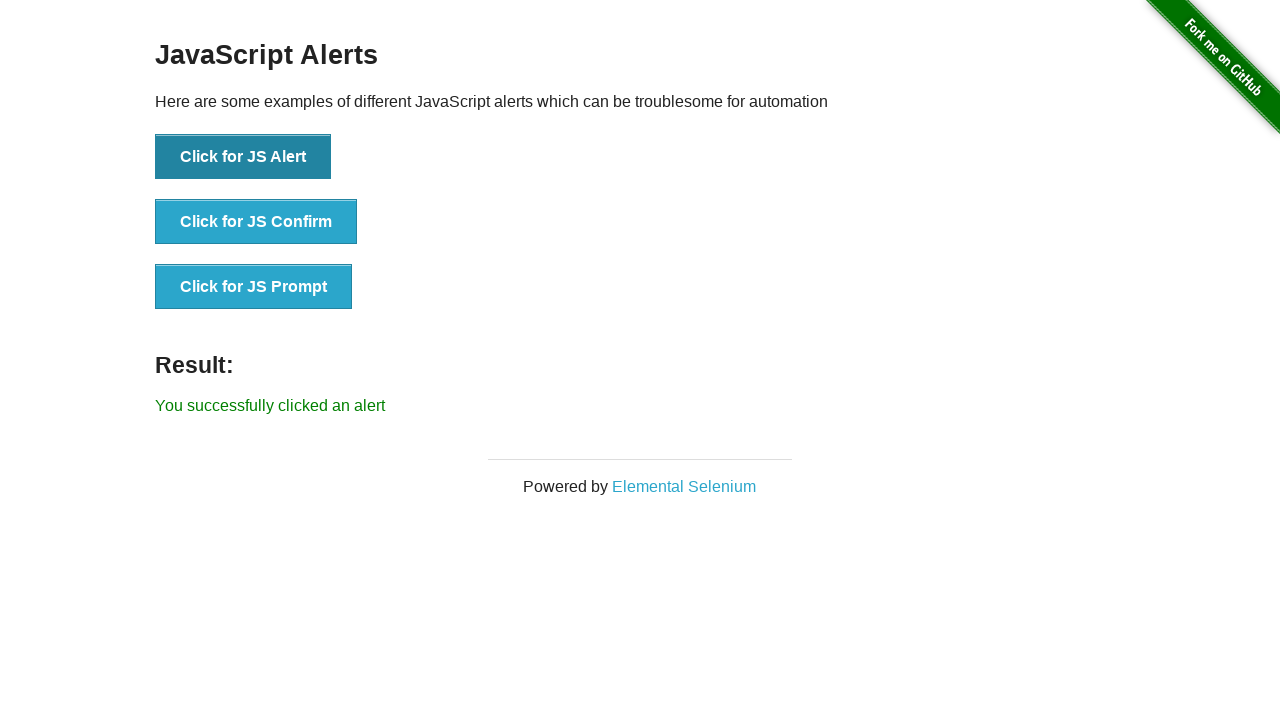

Verified result text contains 'You successfully clicked an alert'
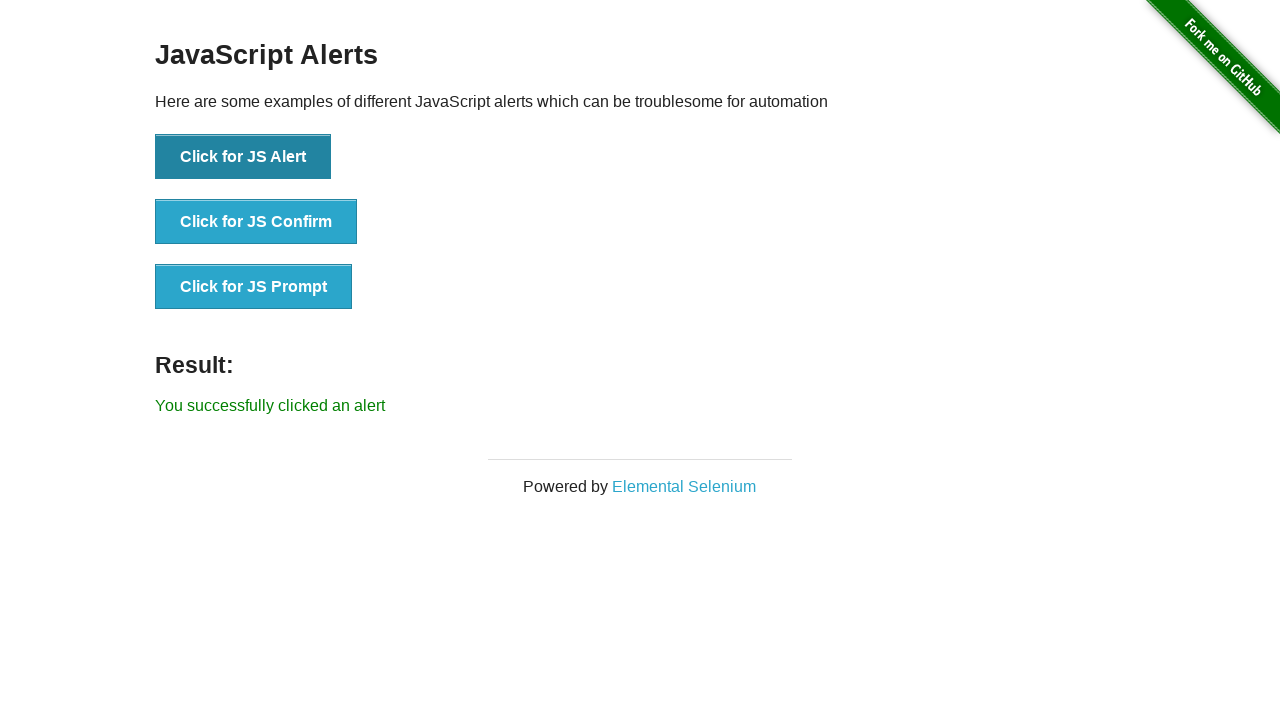

Clicked 'Click for JS Confirm' button at (256, 222) on xpath=//button[text()='Click for JS Confirm']
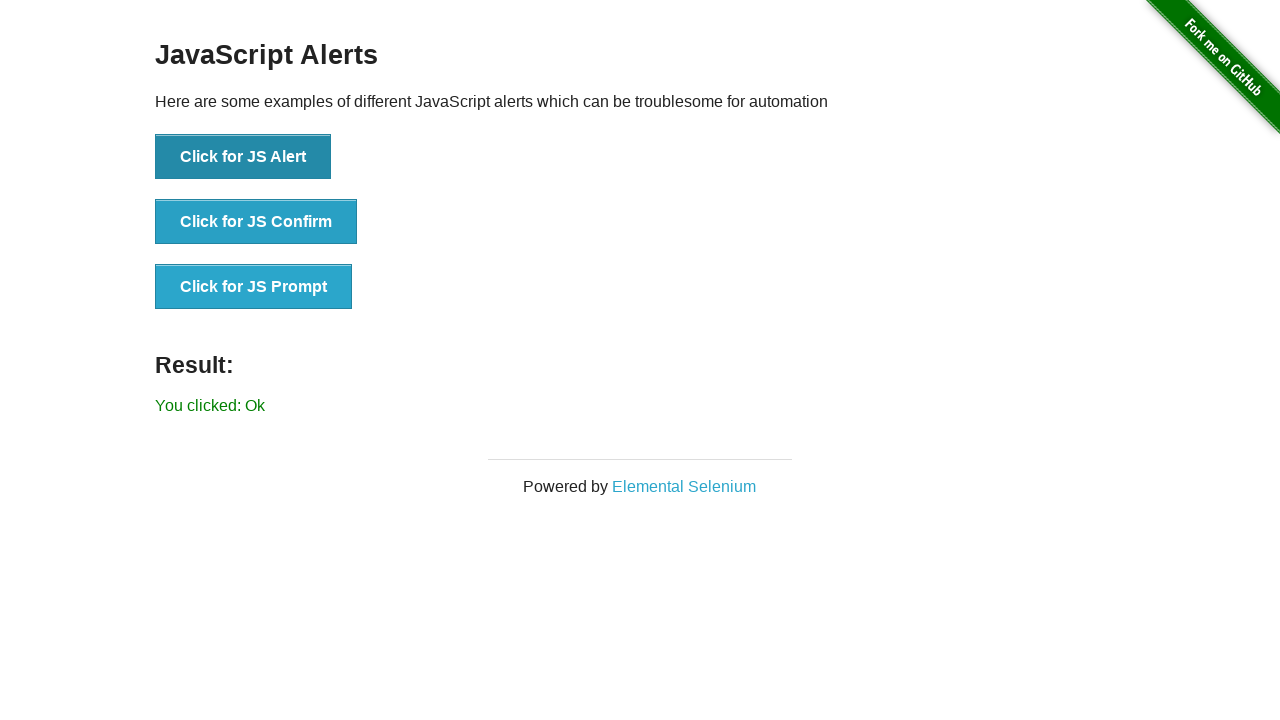

Set up dialog handler to dismiss the confirm dialog
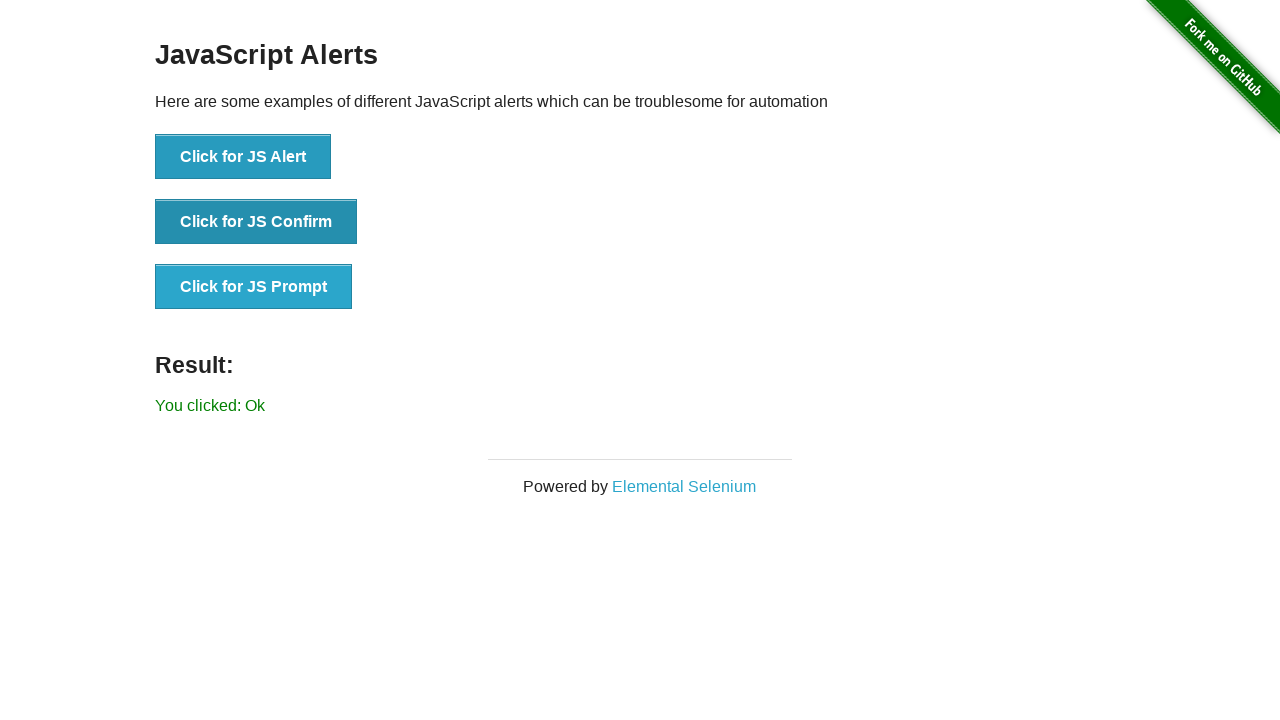

Clicked 'Click for JS Confirm' button again at (256, 222) on xpath=//button[text()='Click for JS Confirm']
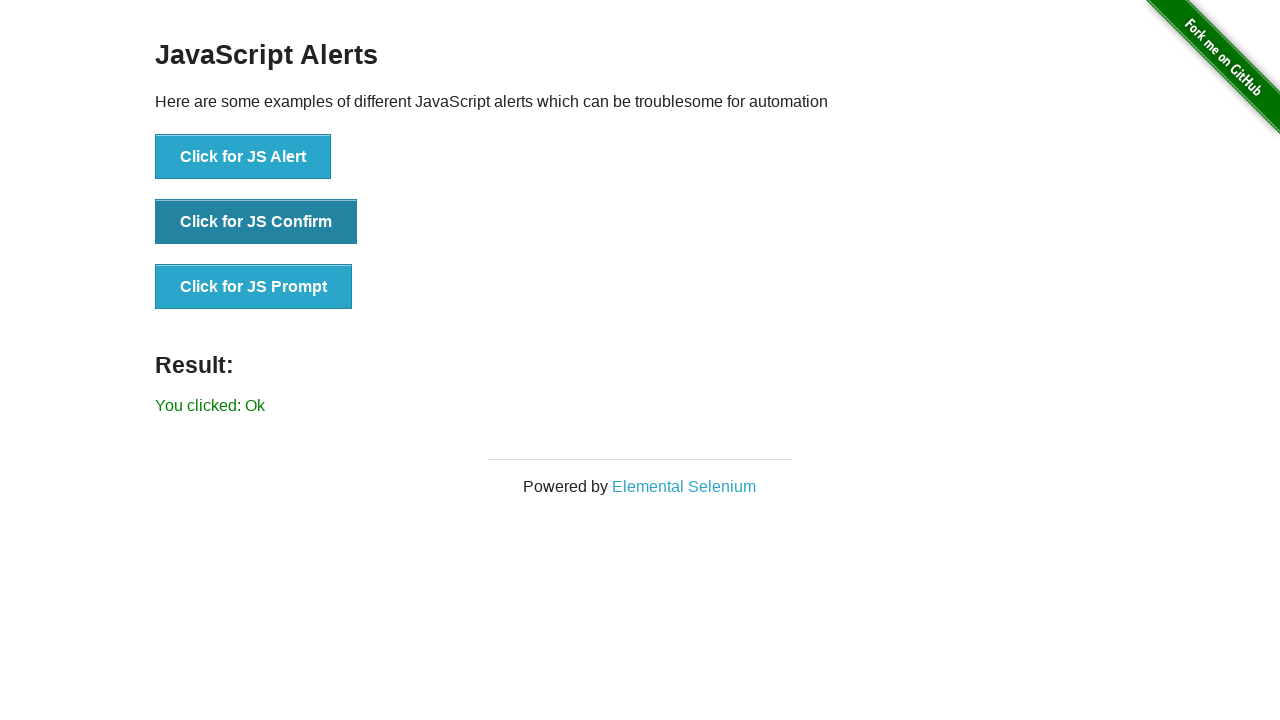

Set up dialog handler to accept the confirm dialog
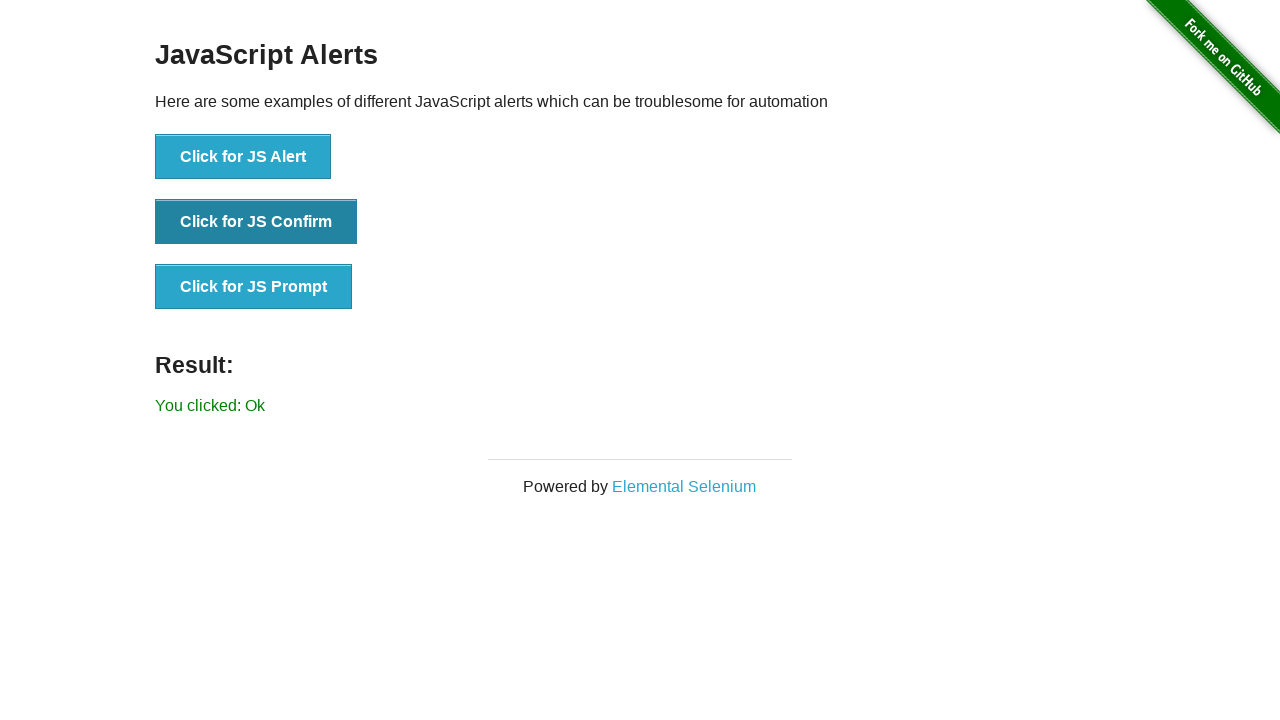

Set up one-time dialog handler to accept prompt with text 'Hi, I am JavaScript'
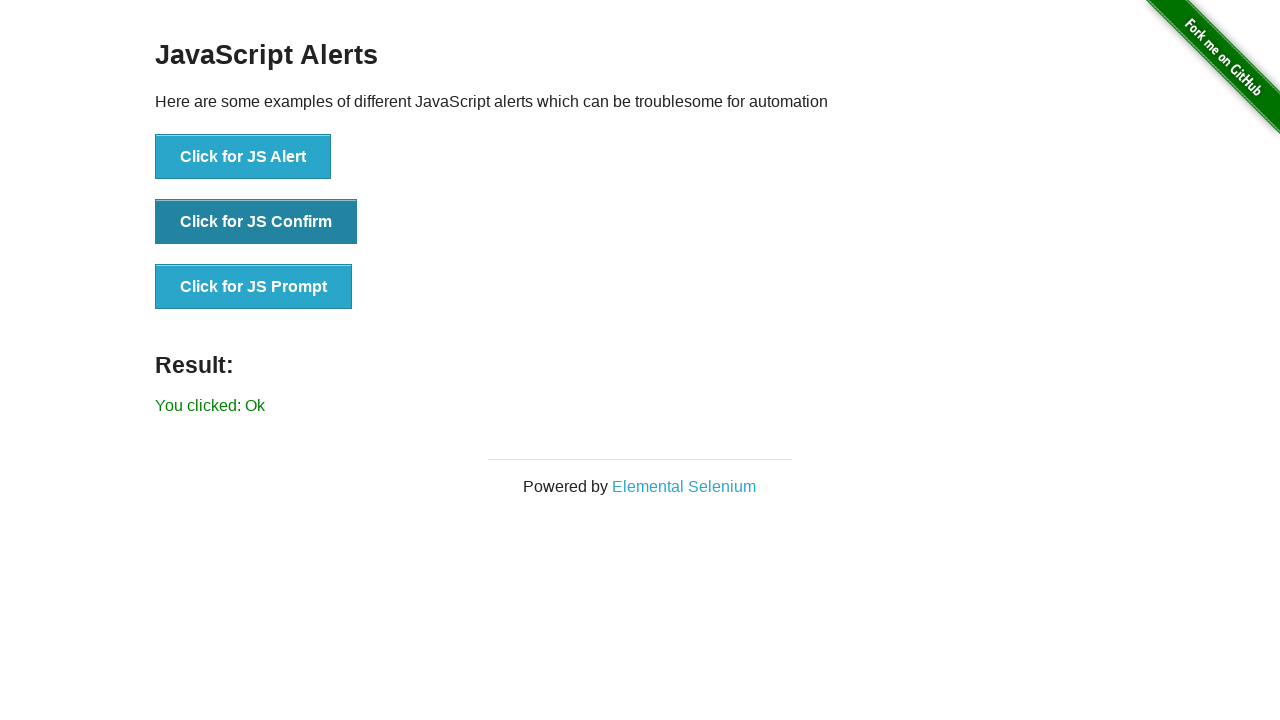

Clicked 'Click for JS Prompt' button and accepted with text input at (254, 287) on xpath=//button[text()='Click for JS Prompt']
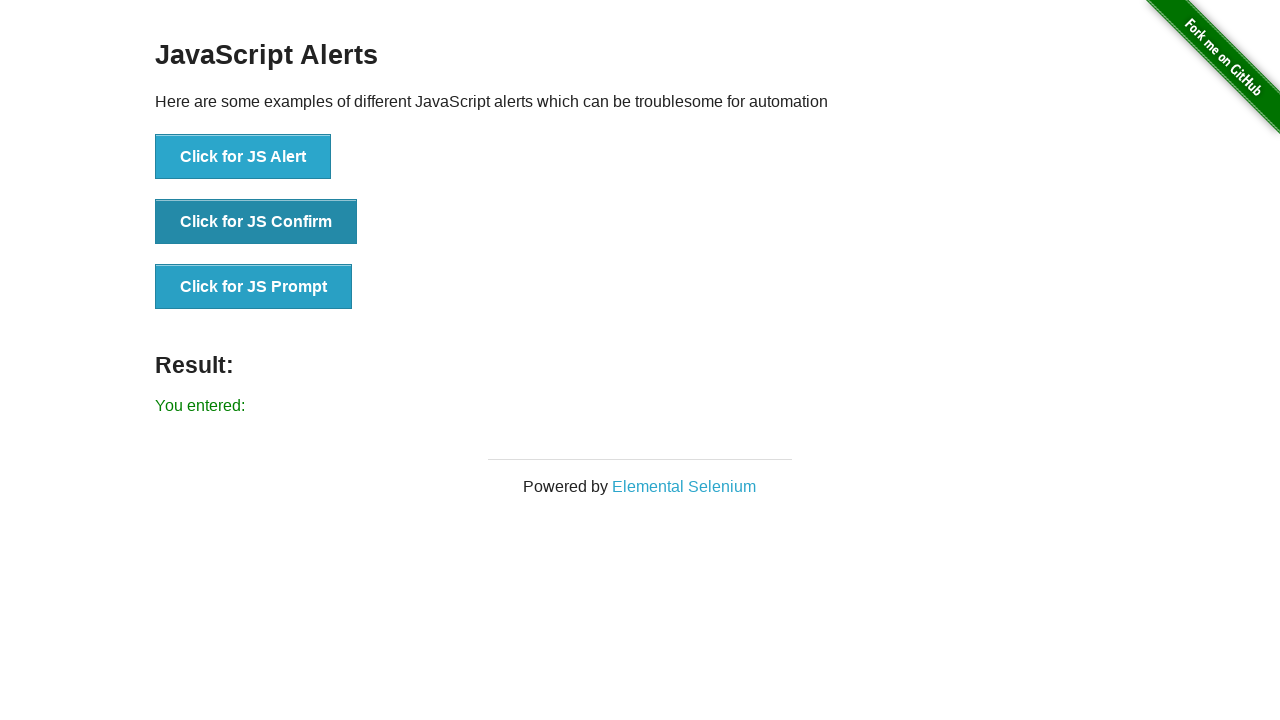

Set up one-time dialog handler to dismiss the prompt
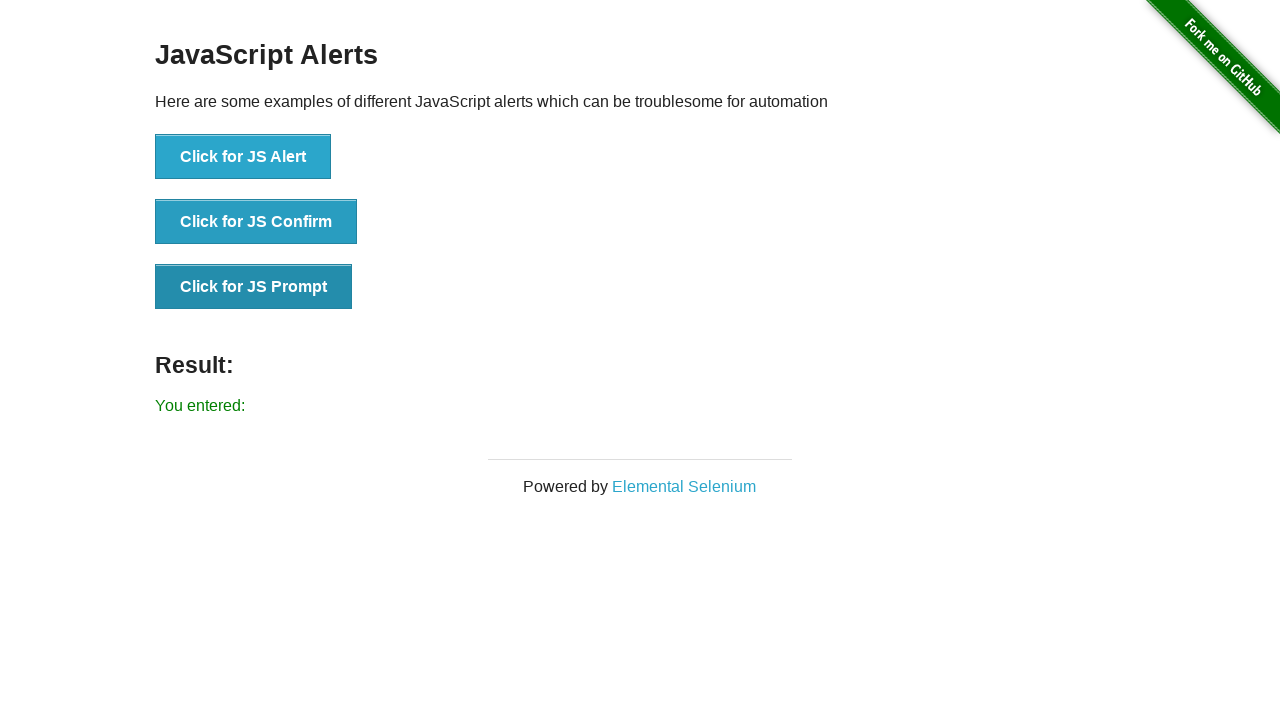

Clicked 'Click for JS Prompt' button and dismissed the prompt at (254, 287) on xpath=//button[text()='Click for JS Prompt']
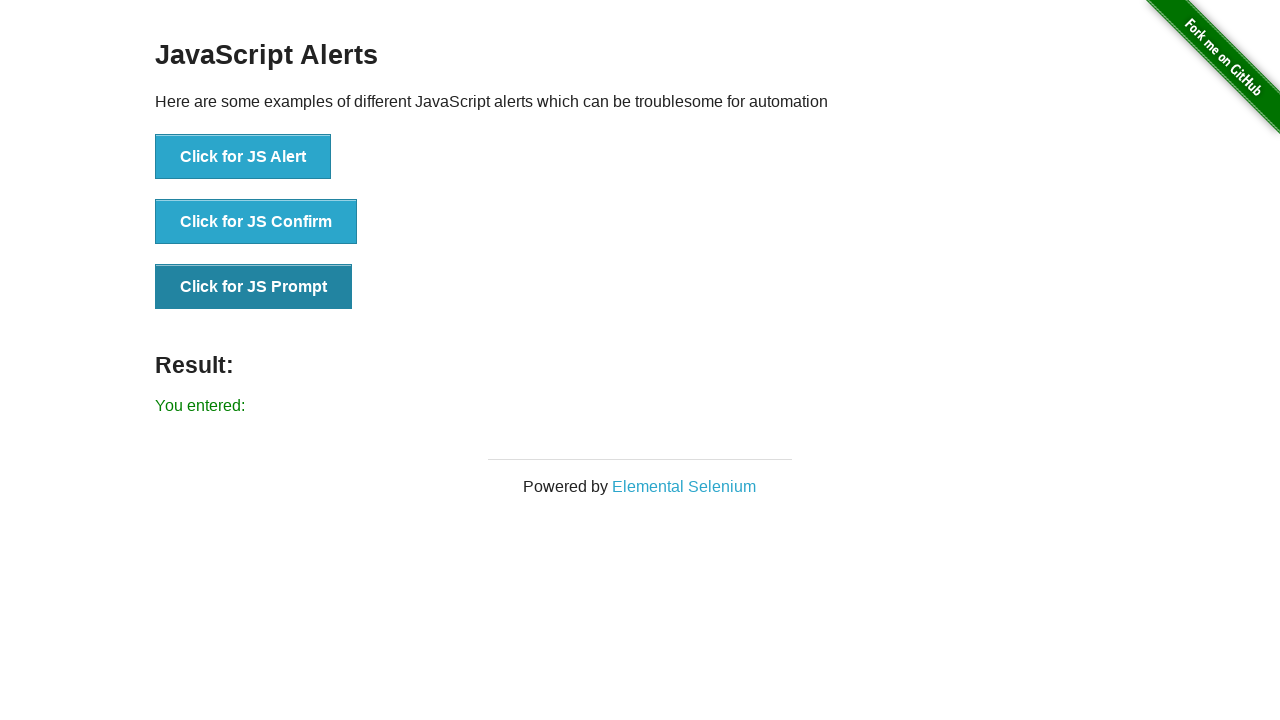

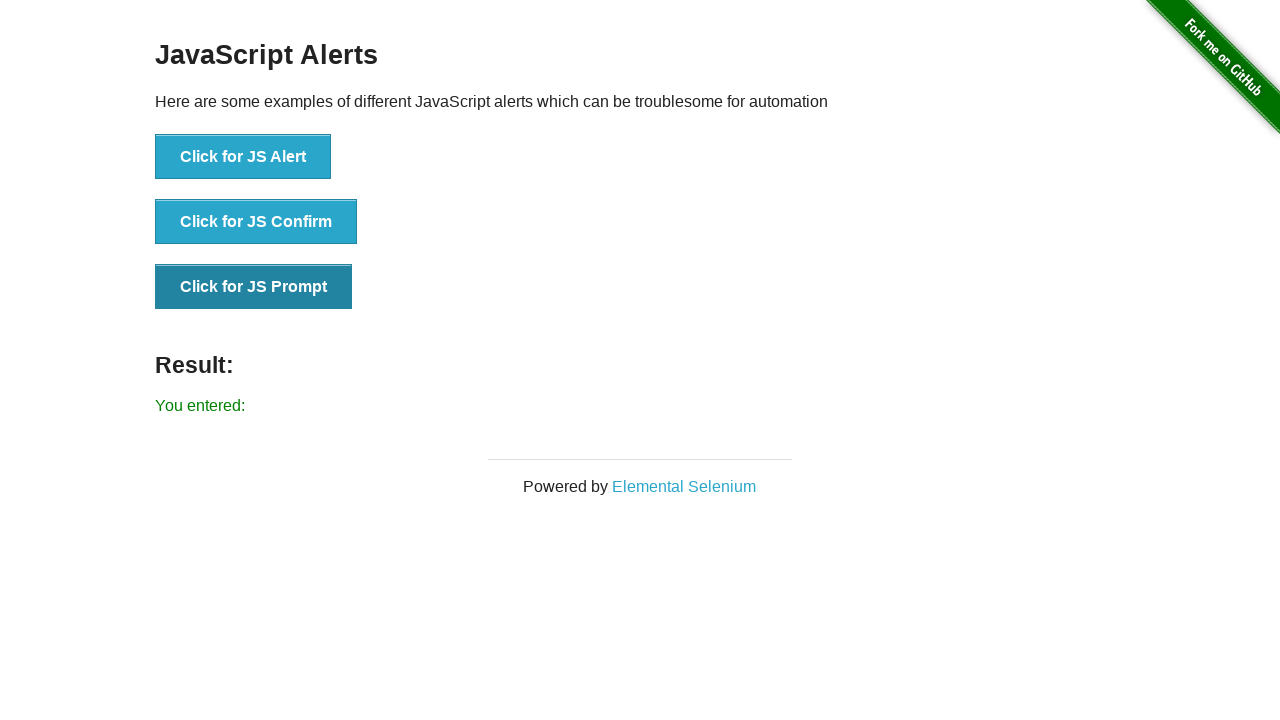